Tests a custom dropdown (non-select tag) by clicking the dropdown trigger and selecting "japan" from the available options.

Starting URL: https://syntaxprojects.com/no-select-tag-dropdown-demo.php

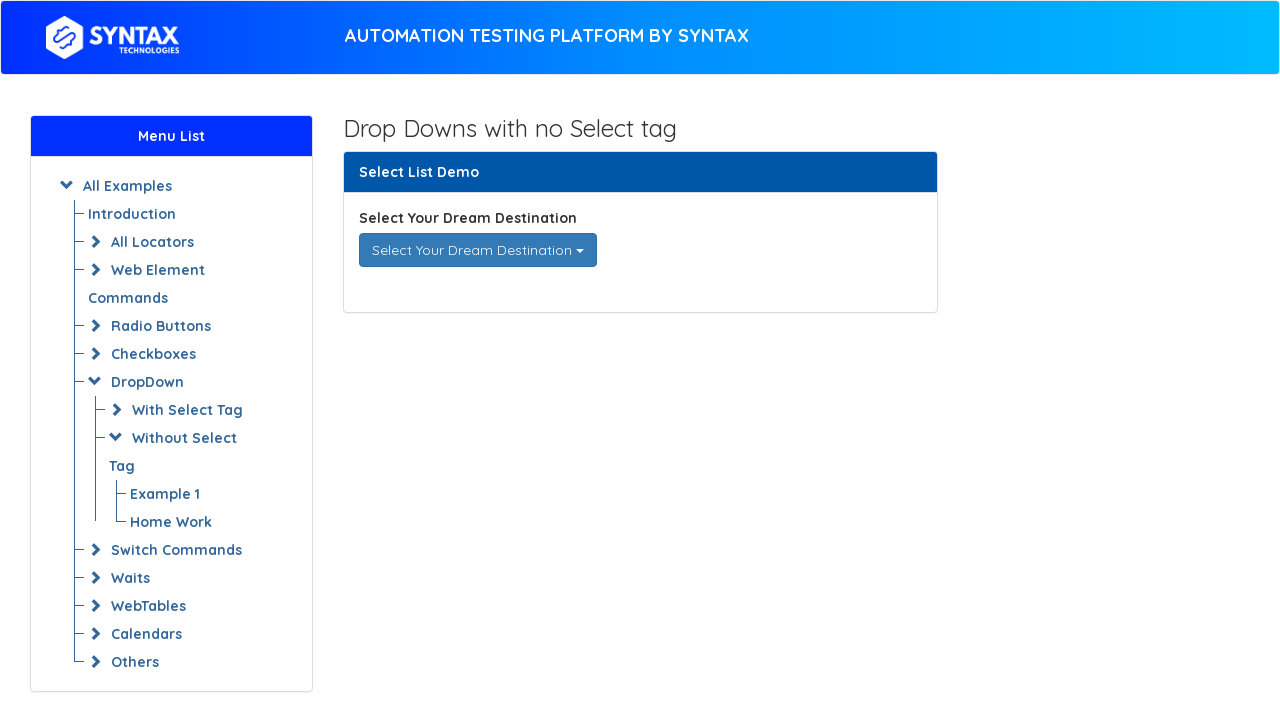

Clicked dropdown trigger to open the custom dropdown at (478, 250) on div[data-toggle='dropdown']
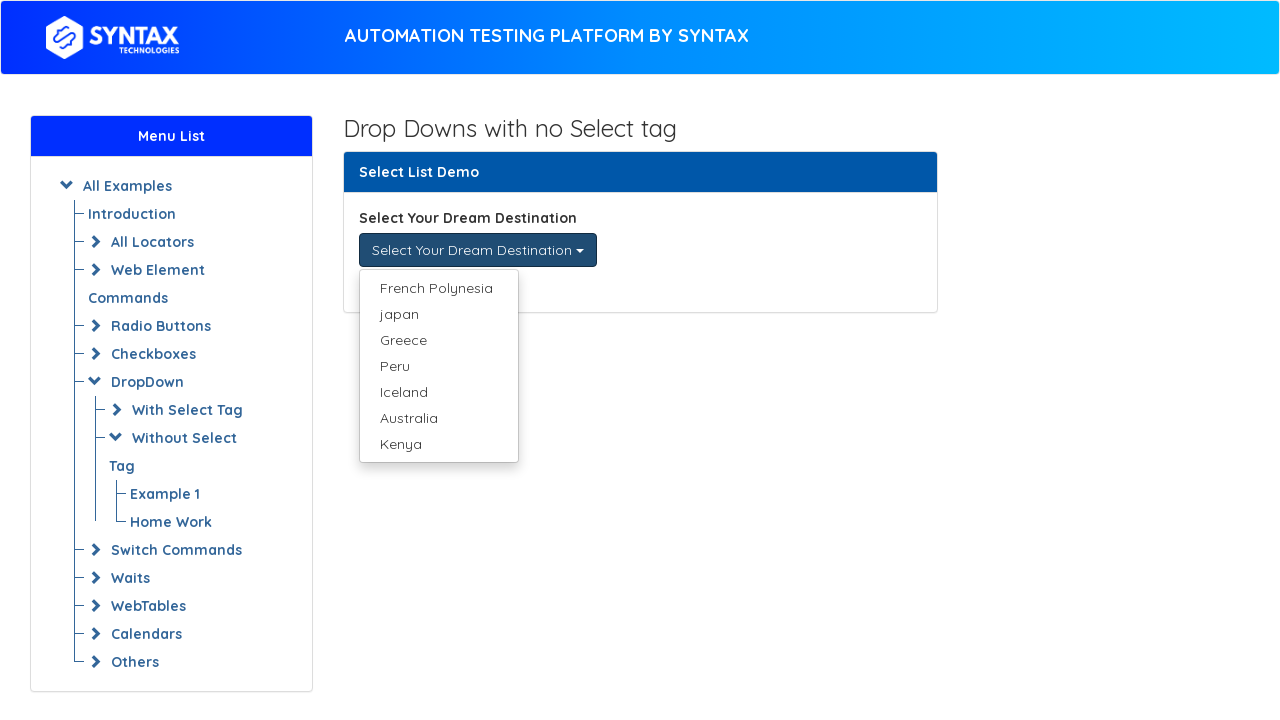

Dropdown menu appeared and loaded
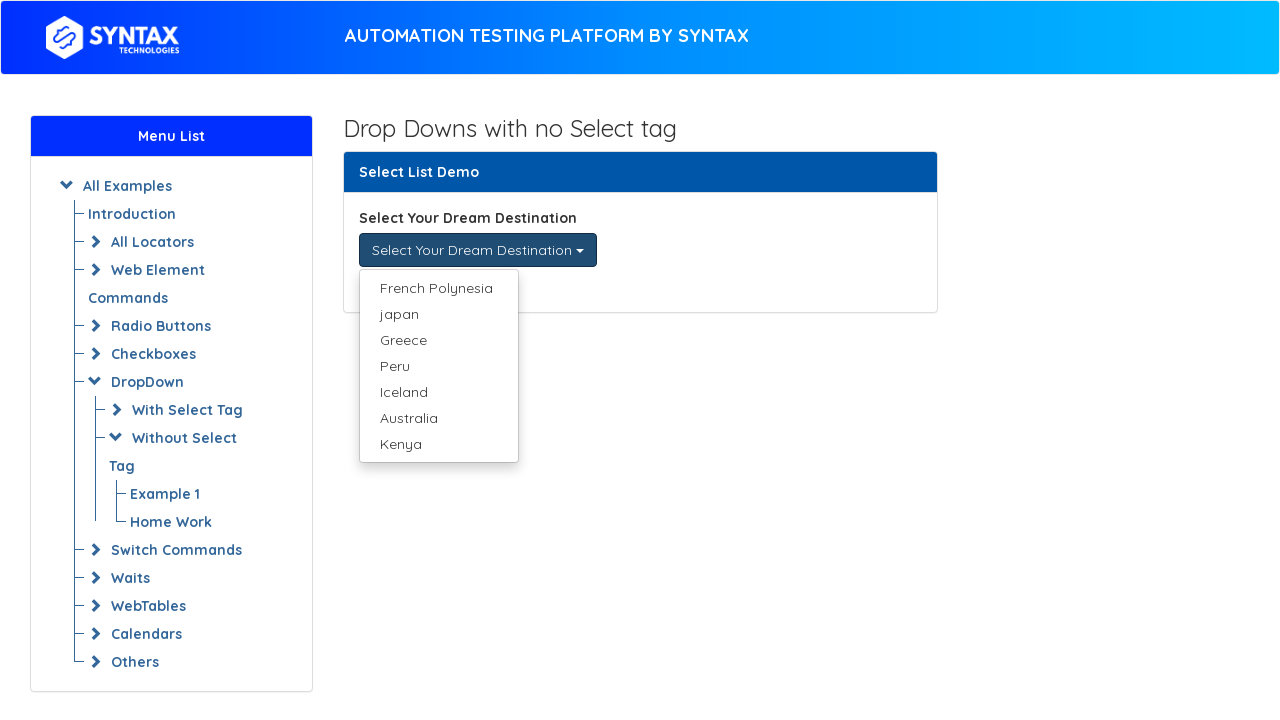

Retrieved all dropdown options
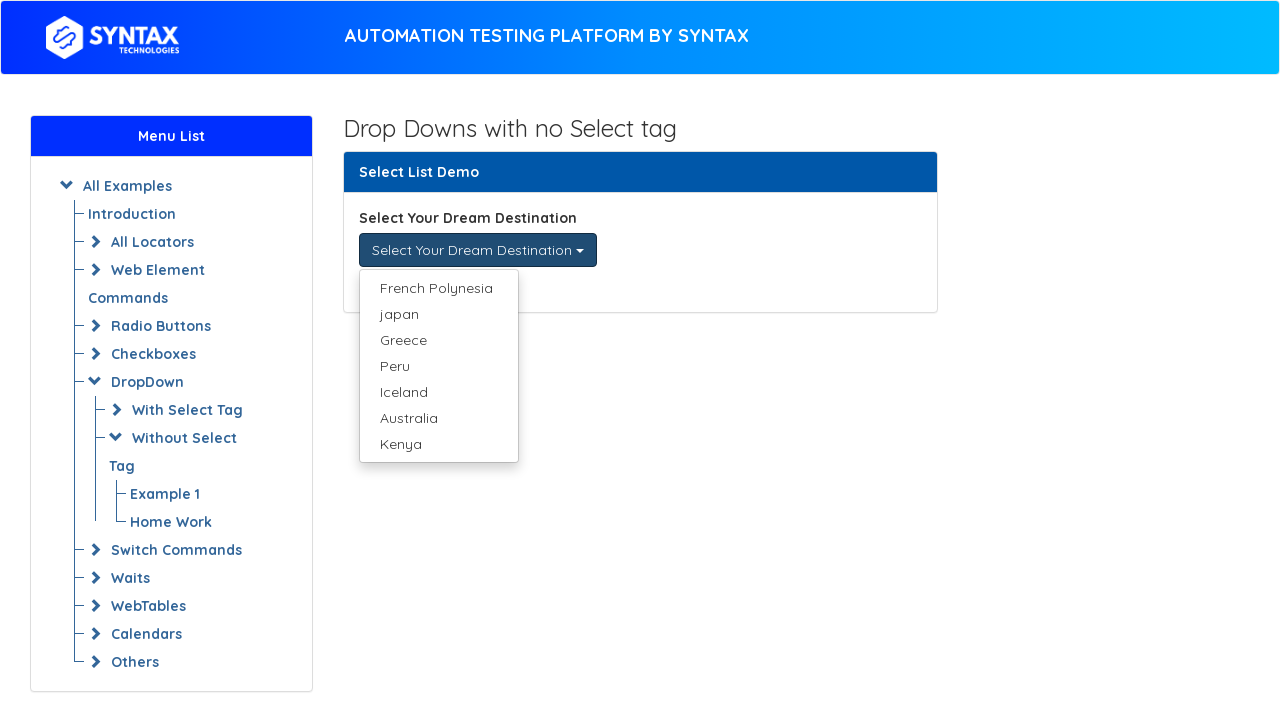

Selected 'japan' from dropdown options at (438, 314) on ul.dropdown-menu li a >> nth=1
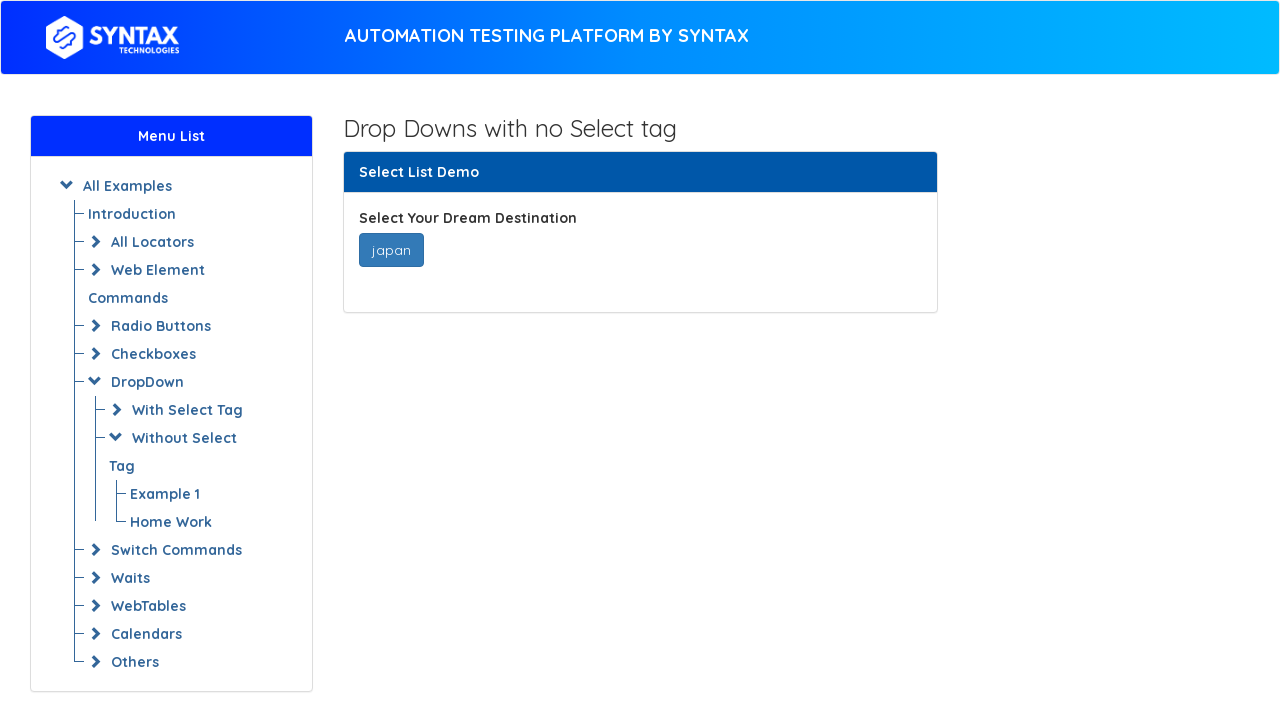

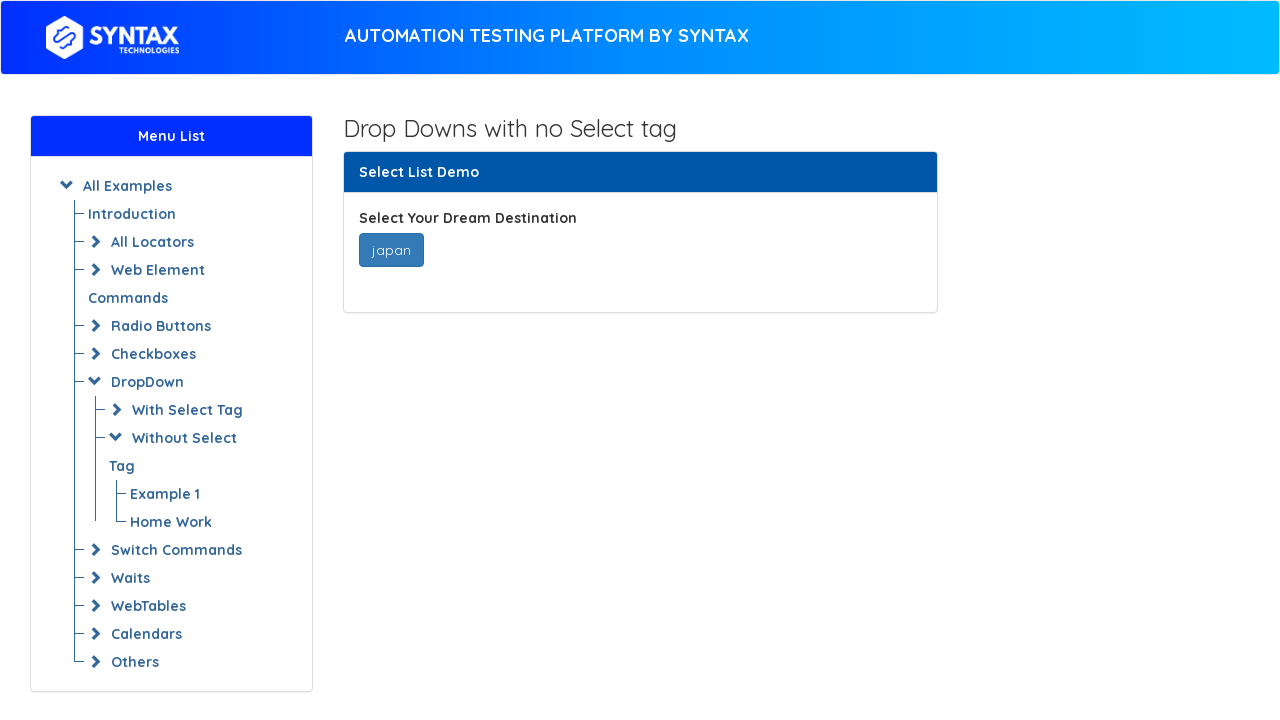